Navigates to the CrossFit Games Open 2022 leaderboard page and verifies it loads correctly by waiting for the leaderboard table to appear.

Starting URL: https://games.crossfit.com/leaderboard/open/2022?view=0&division=2&region=0&scaled=0&sort=0

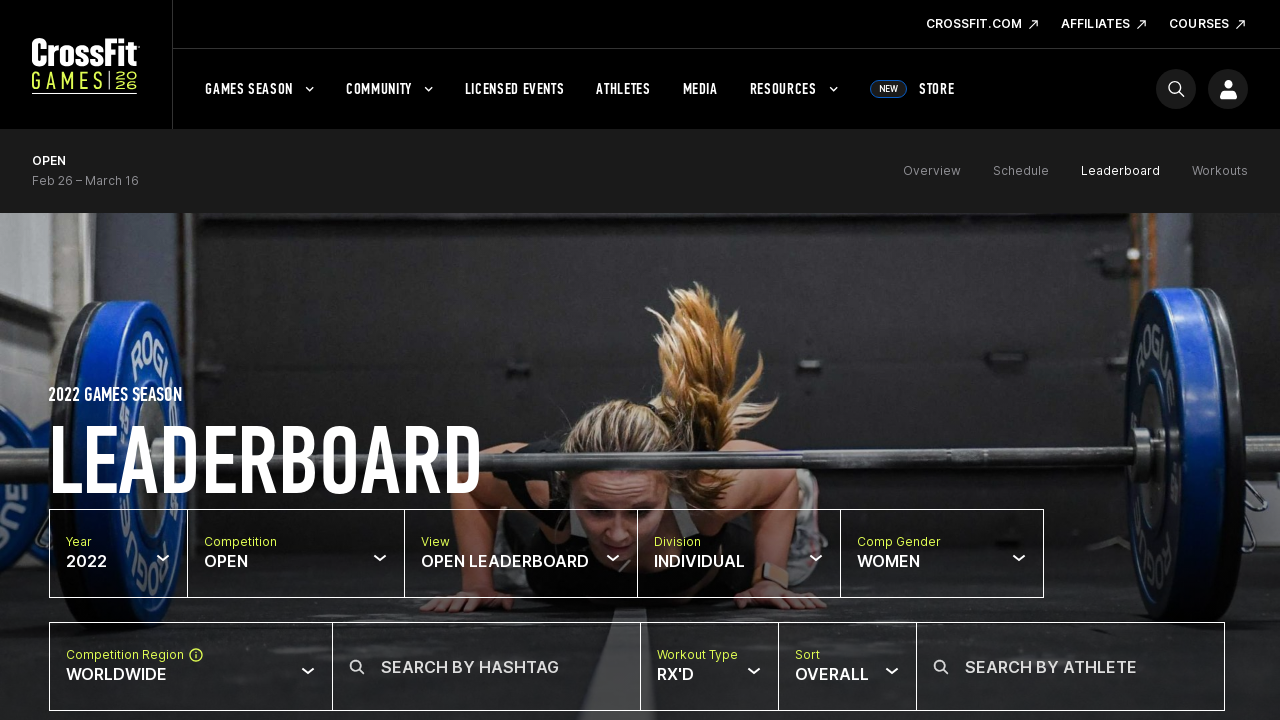

Navigated to CrossFit Games Open 2022 leaderboard page
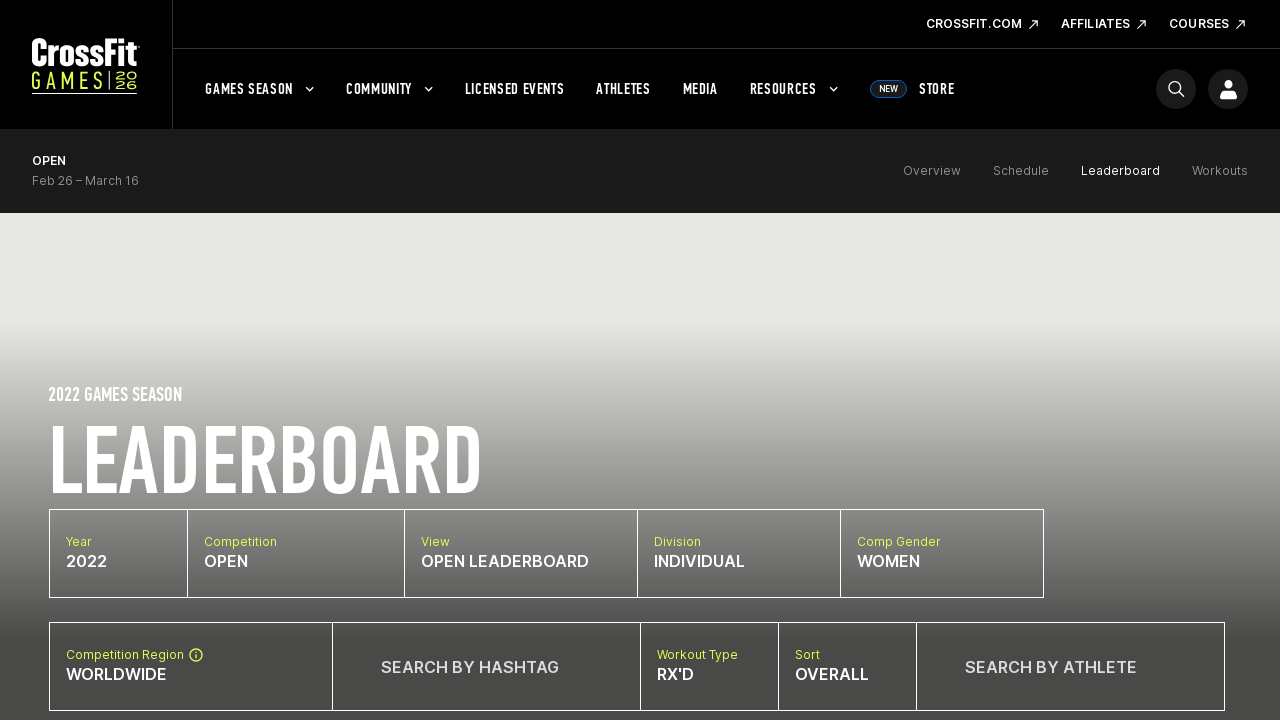

Leaderboard table loaded successfully
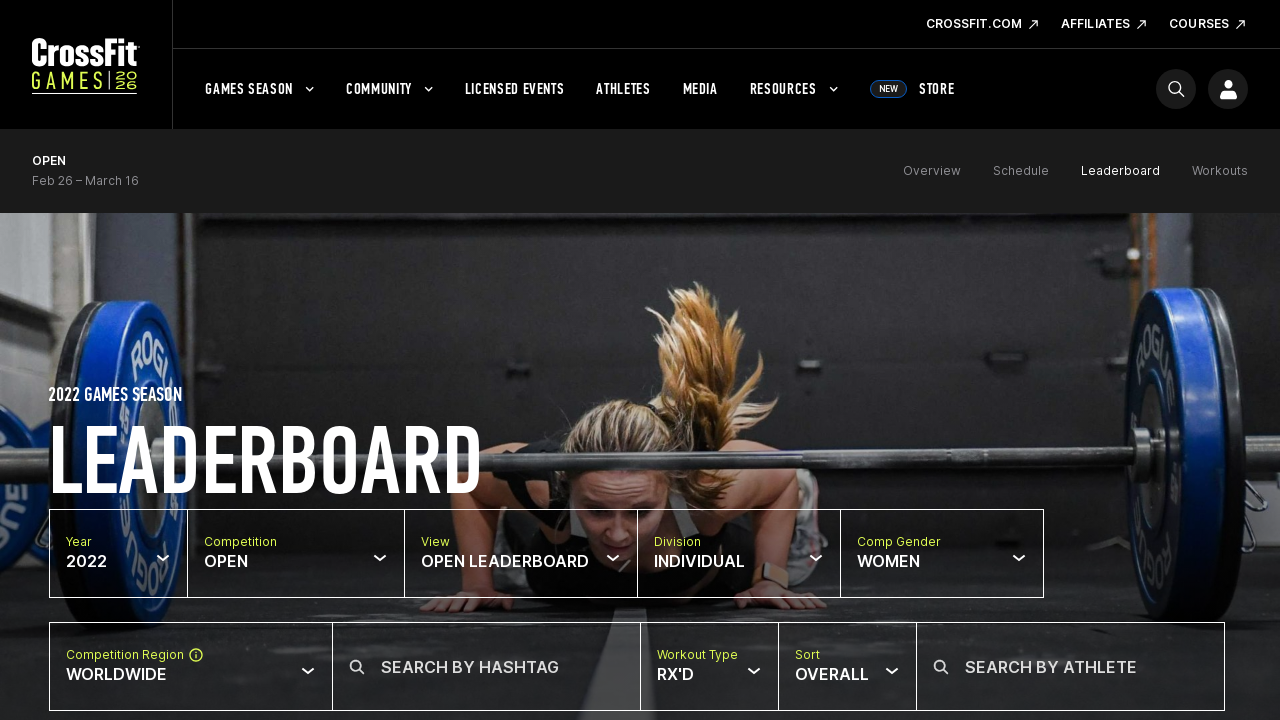

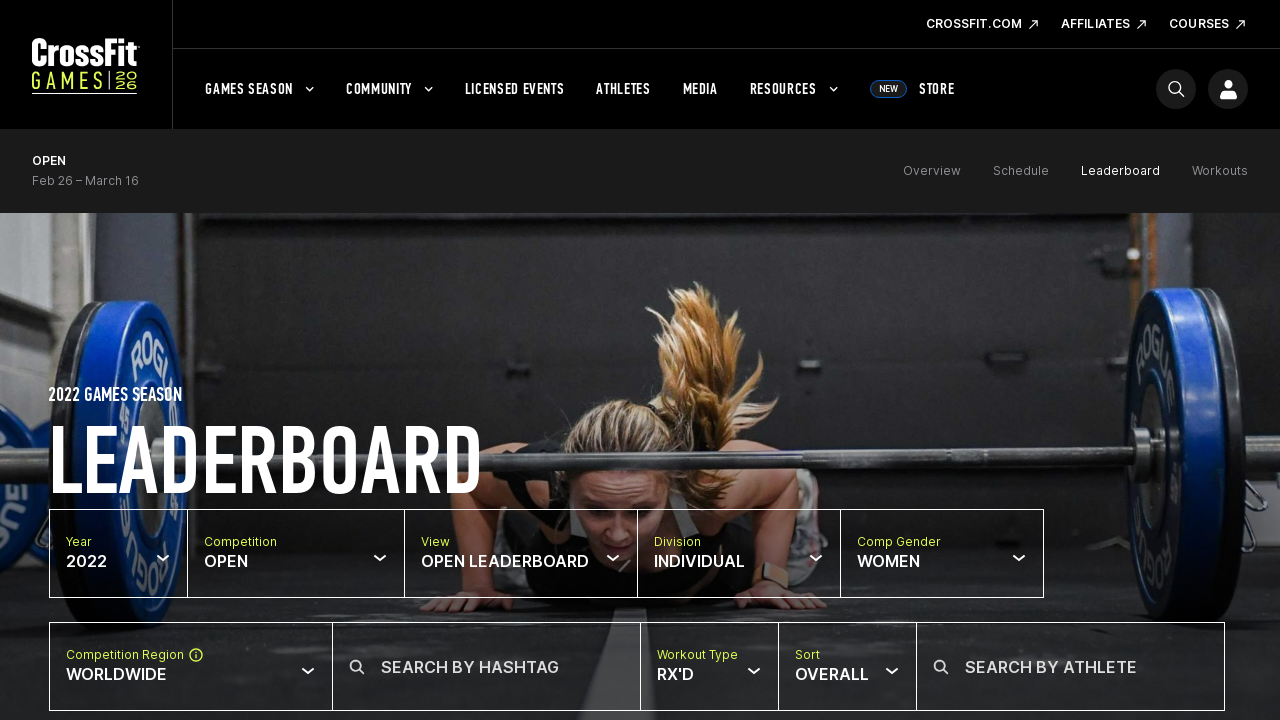